Tests confirm dialog by clicking the confirm button and dismissing the dialog

Starting URL: https://demoqa.com/alerts

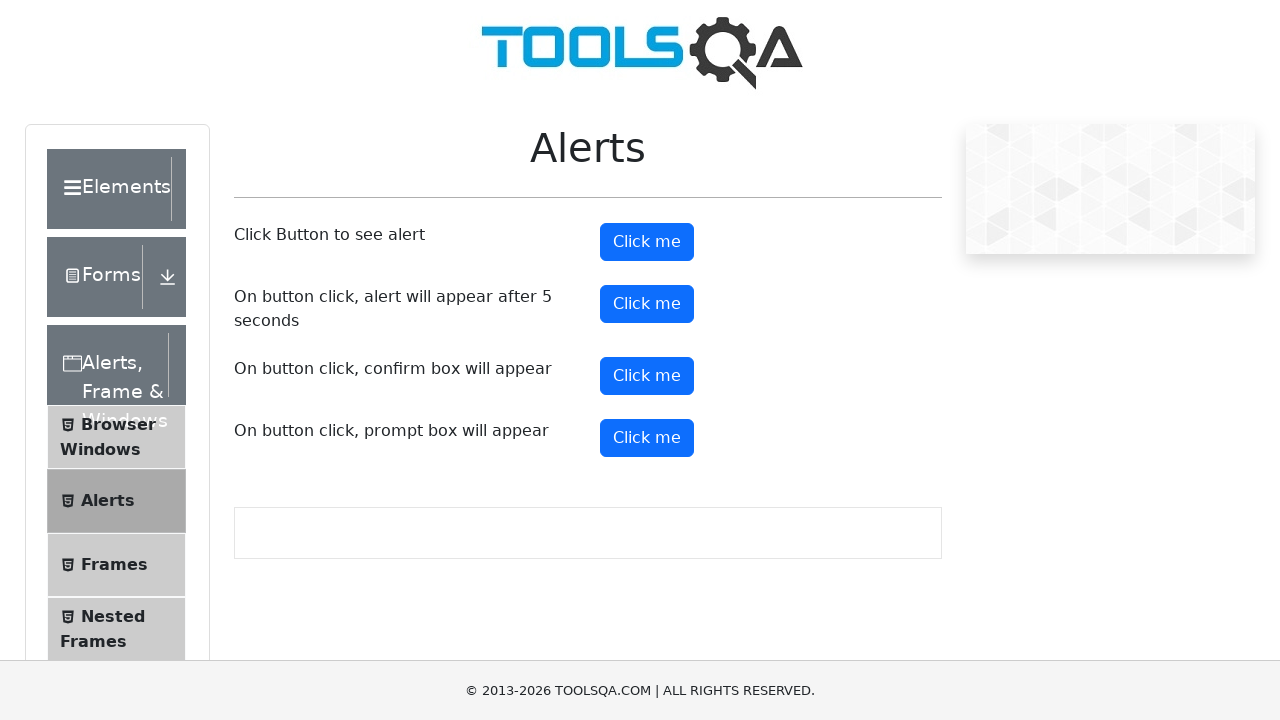

Set up dialog handler to dismiss confirm dialog
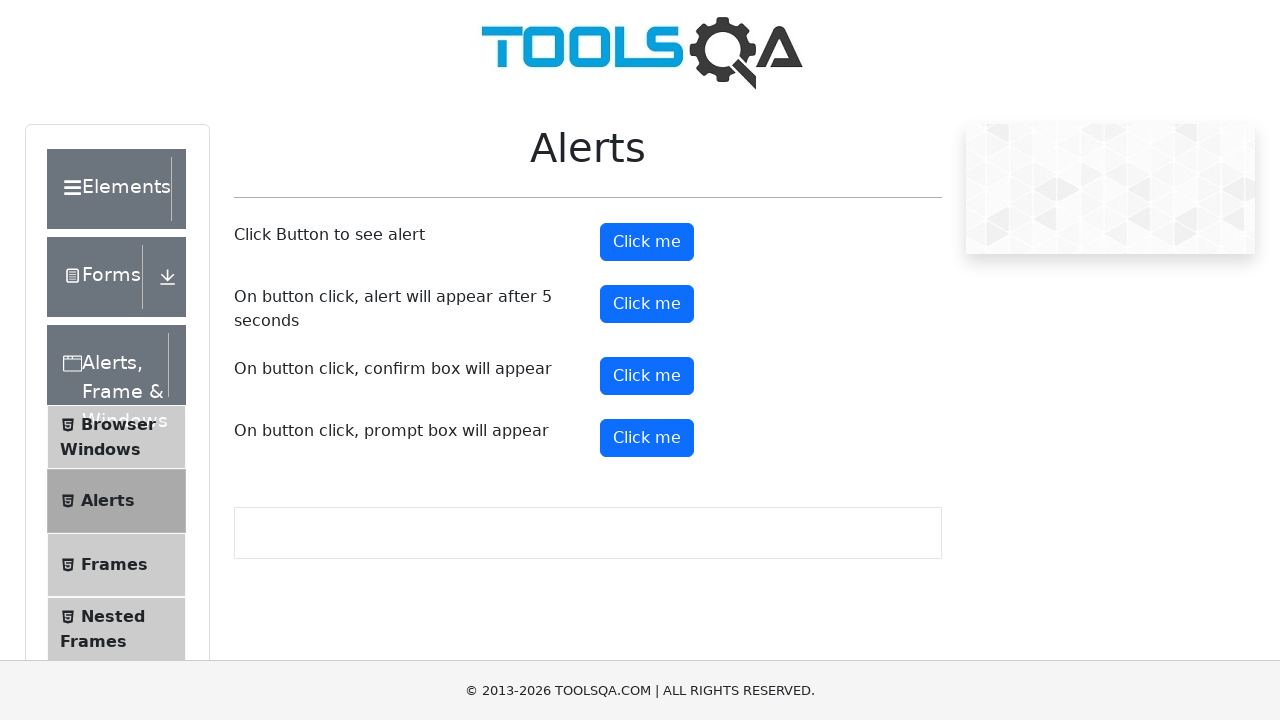

Clicked the Confirm Button to trigger the confirm dialog at (647, 376) on #confirmButton
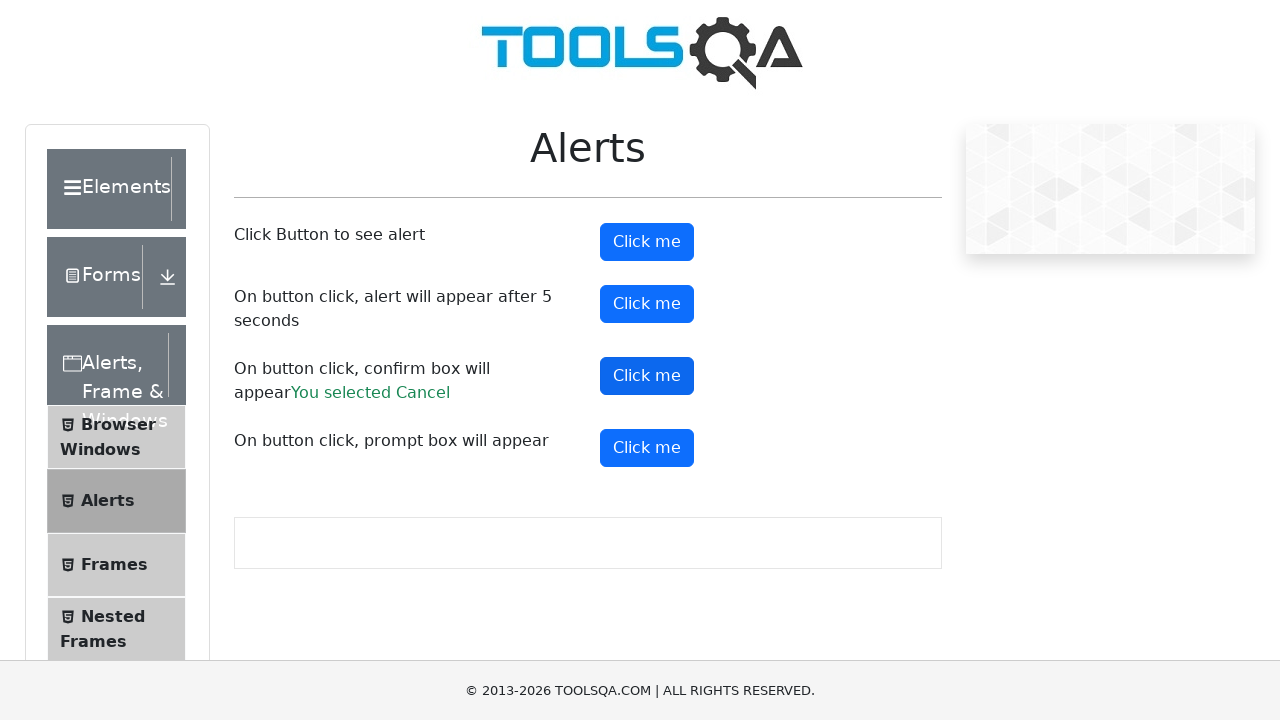

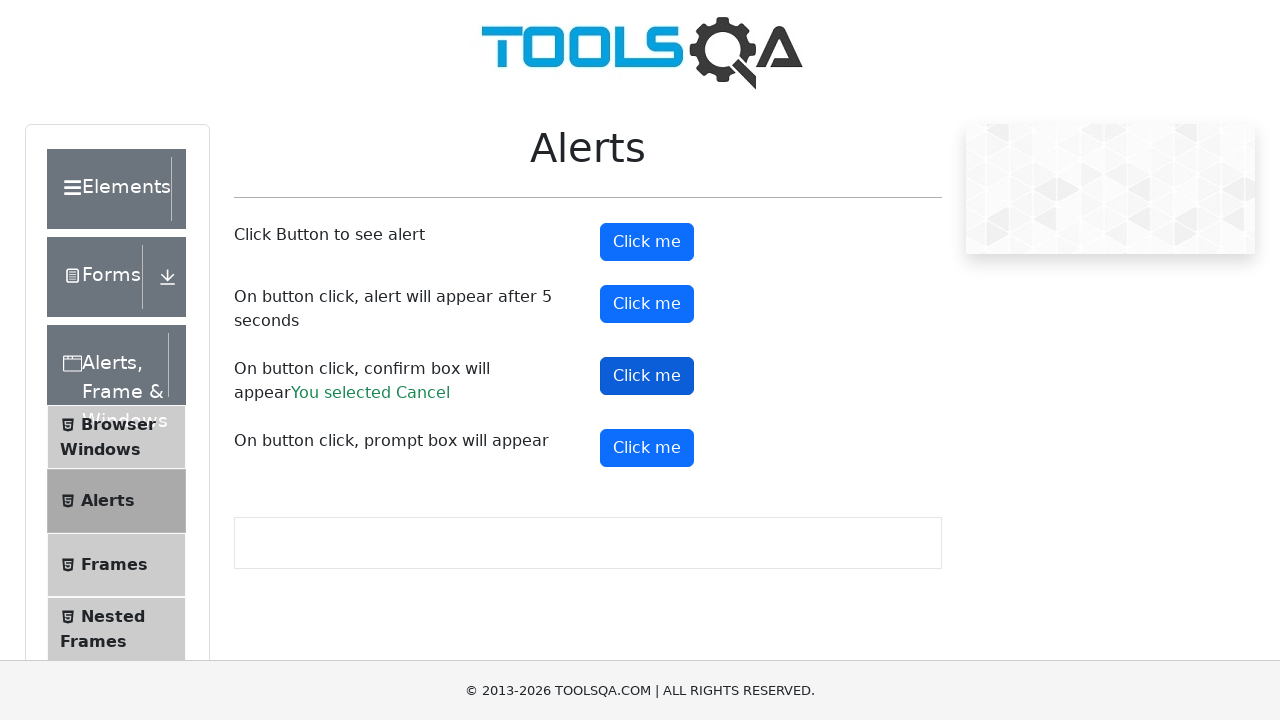